Tests window handling by clicking a button that opens windows with delay, switching to the new window, and closing it

Starting URL: https://www.leafground.com/window.xhtml

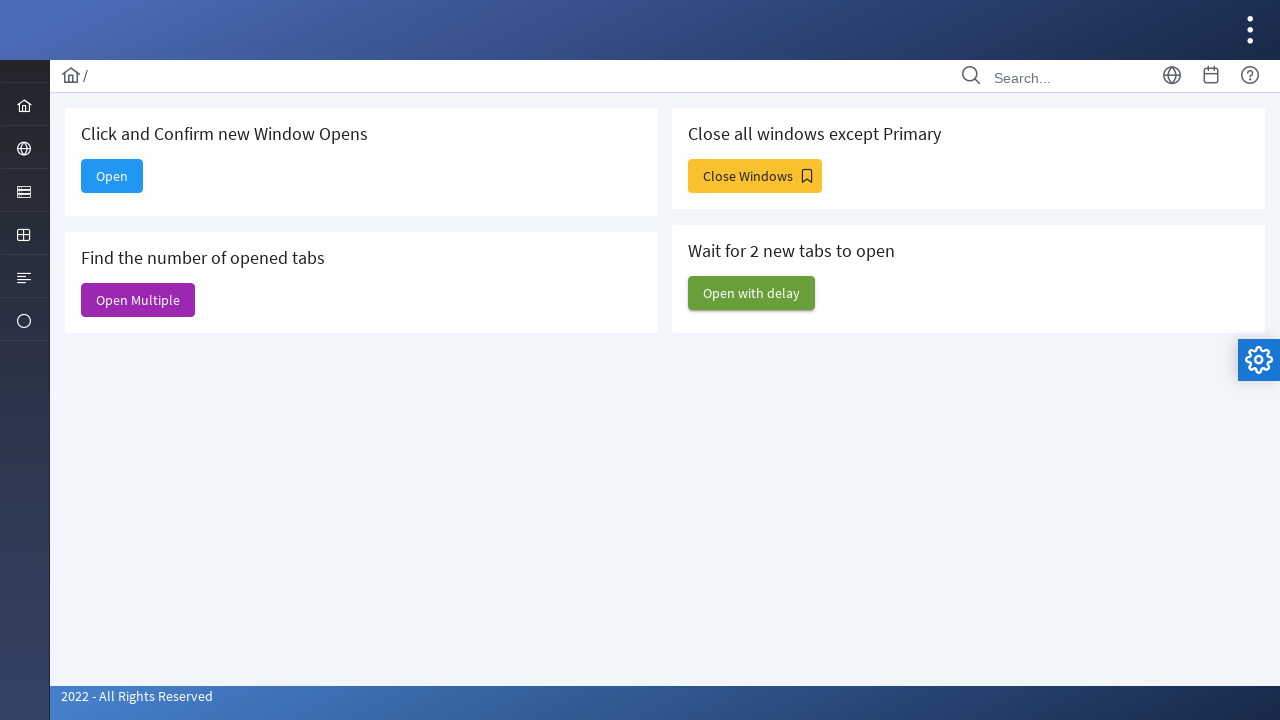

Clicked 'Open with delay' button at (752, 293) on xpath=//span[text() = 'Open with delay']
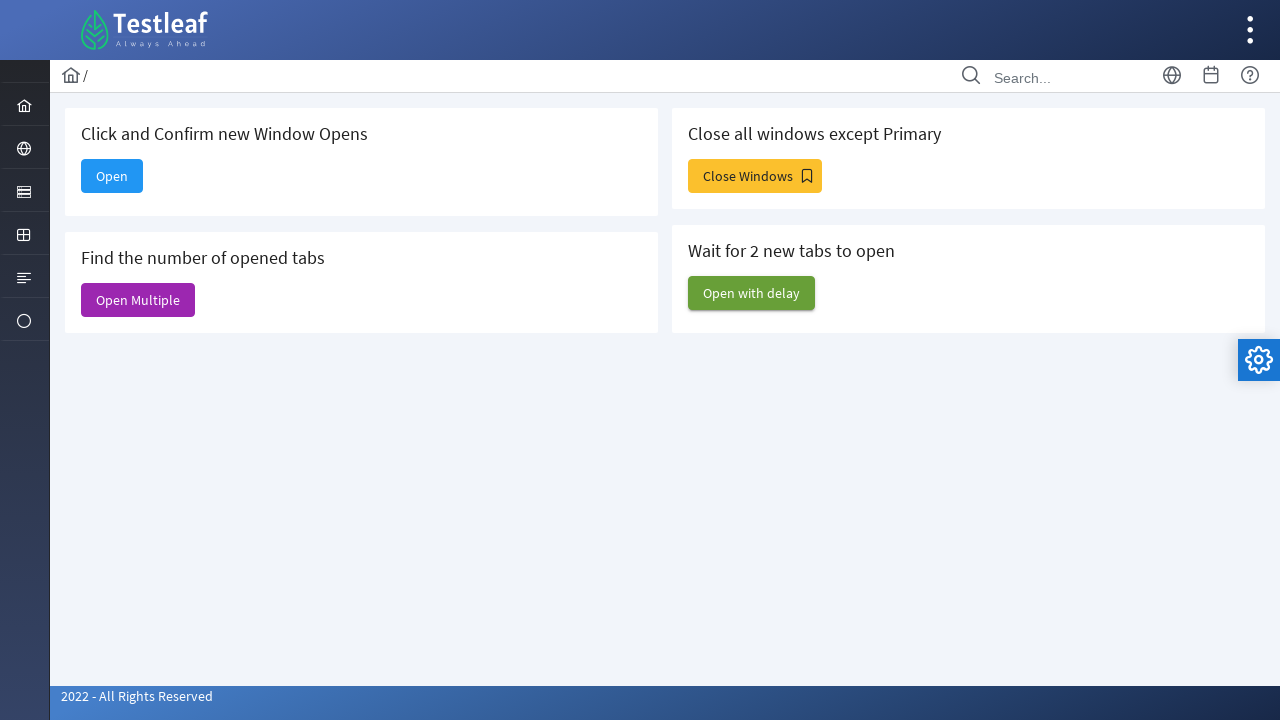

Waited 3 seconds for new windows to open
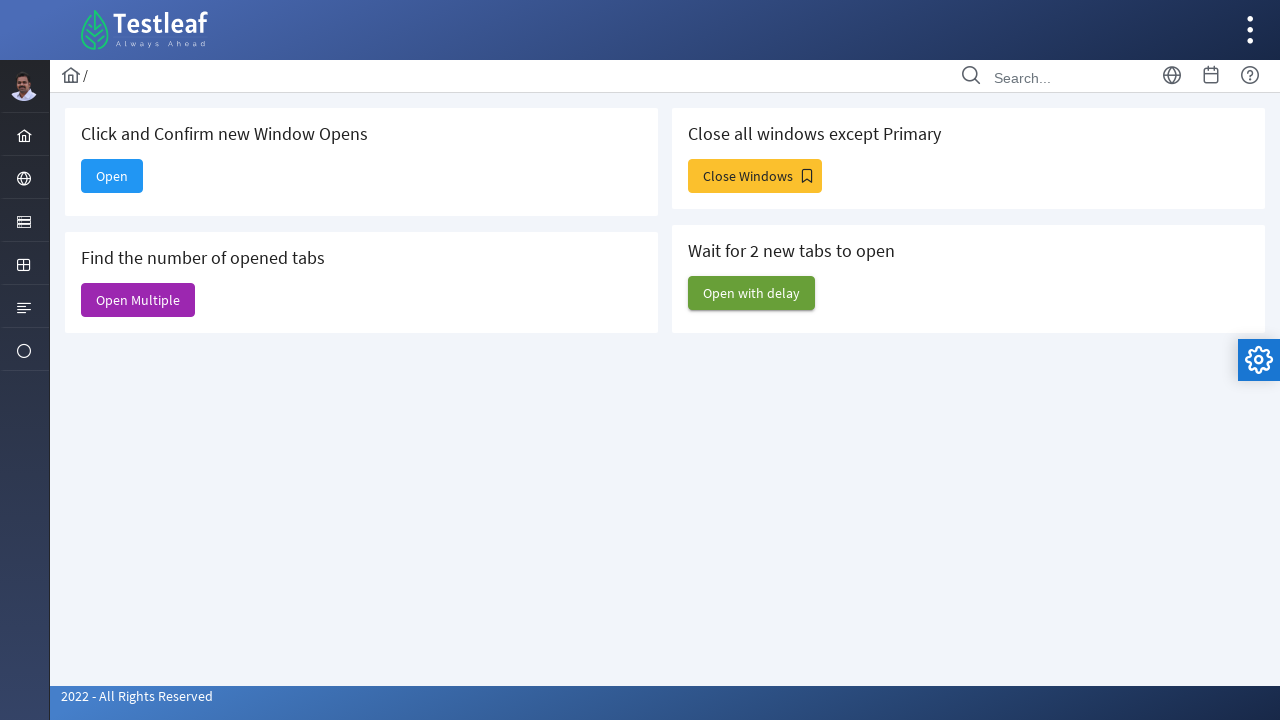

Retrieved all open pages/windows - total count: 6
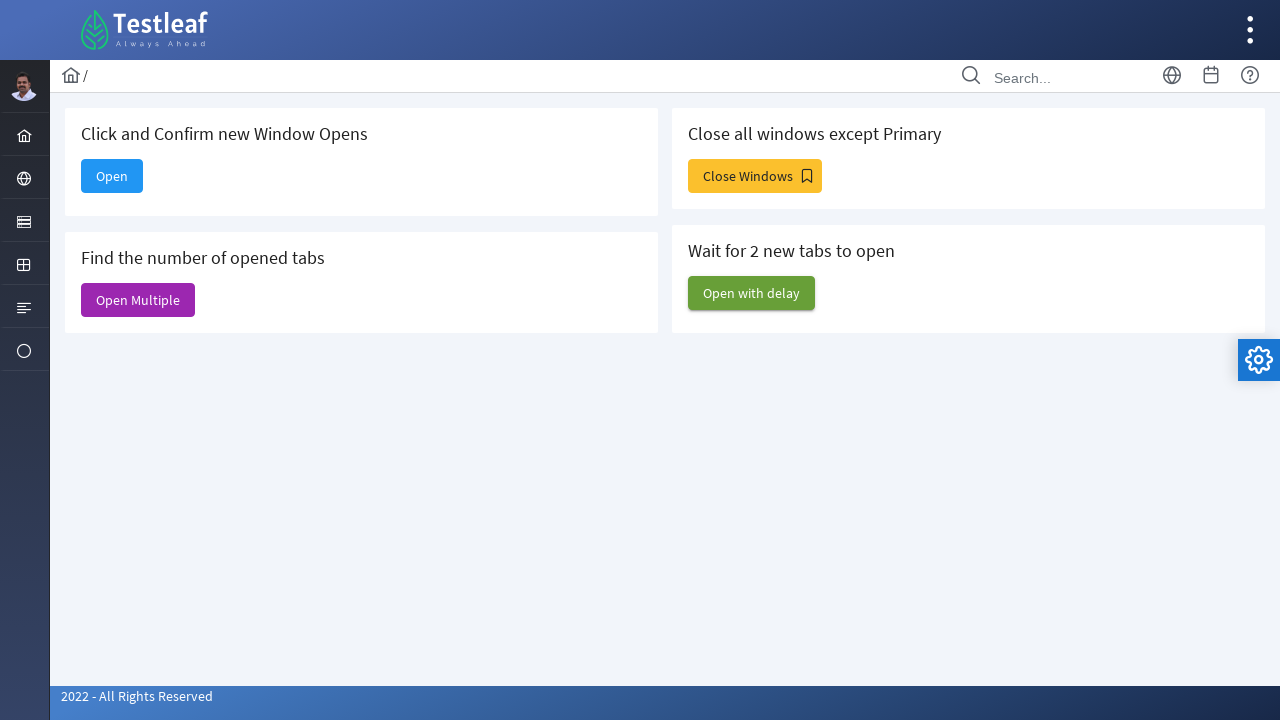

Switched to the third window
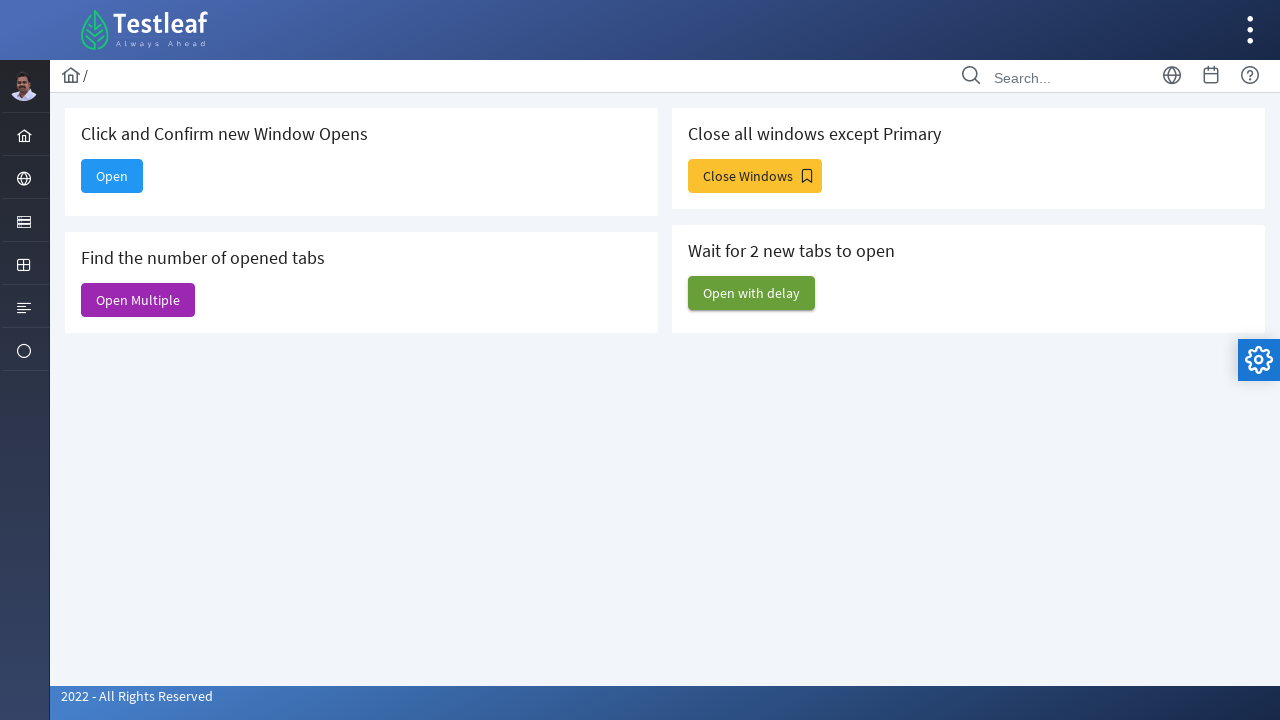

Retrieved title of new window: Input Components
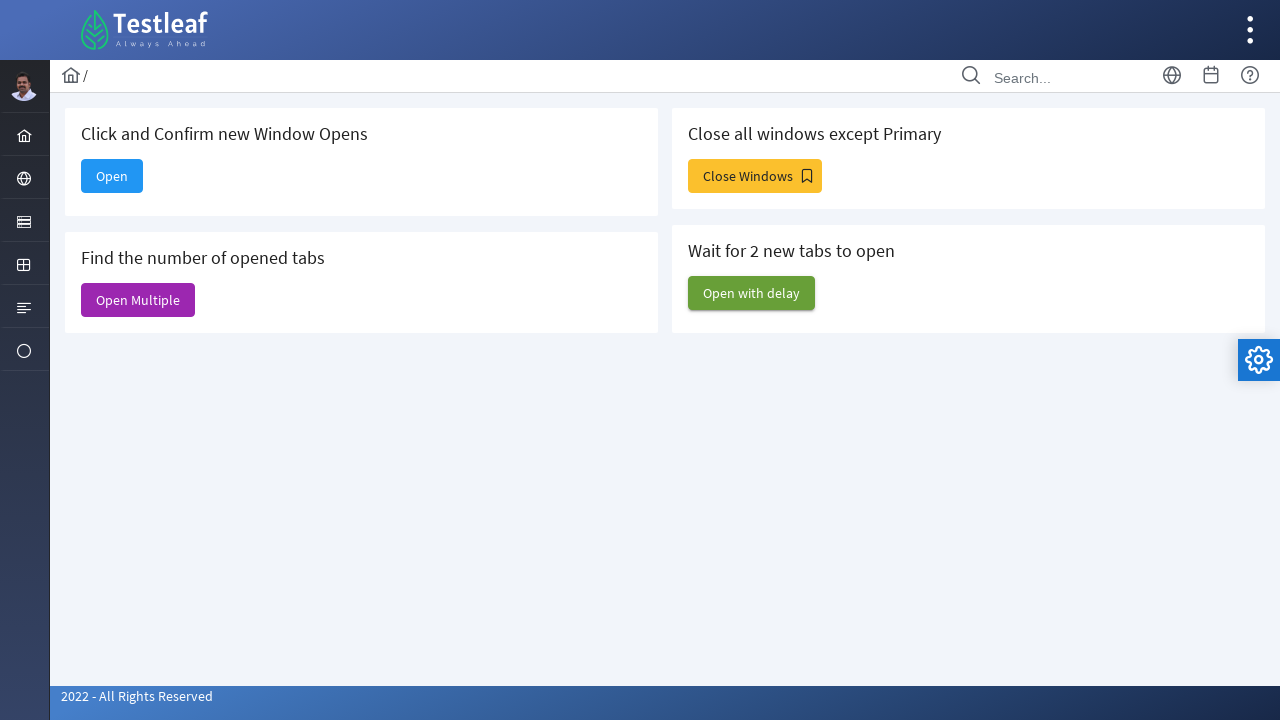

Closed the new window
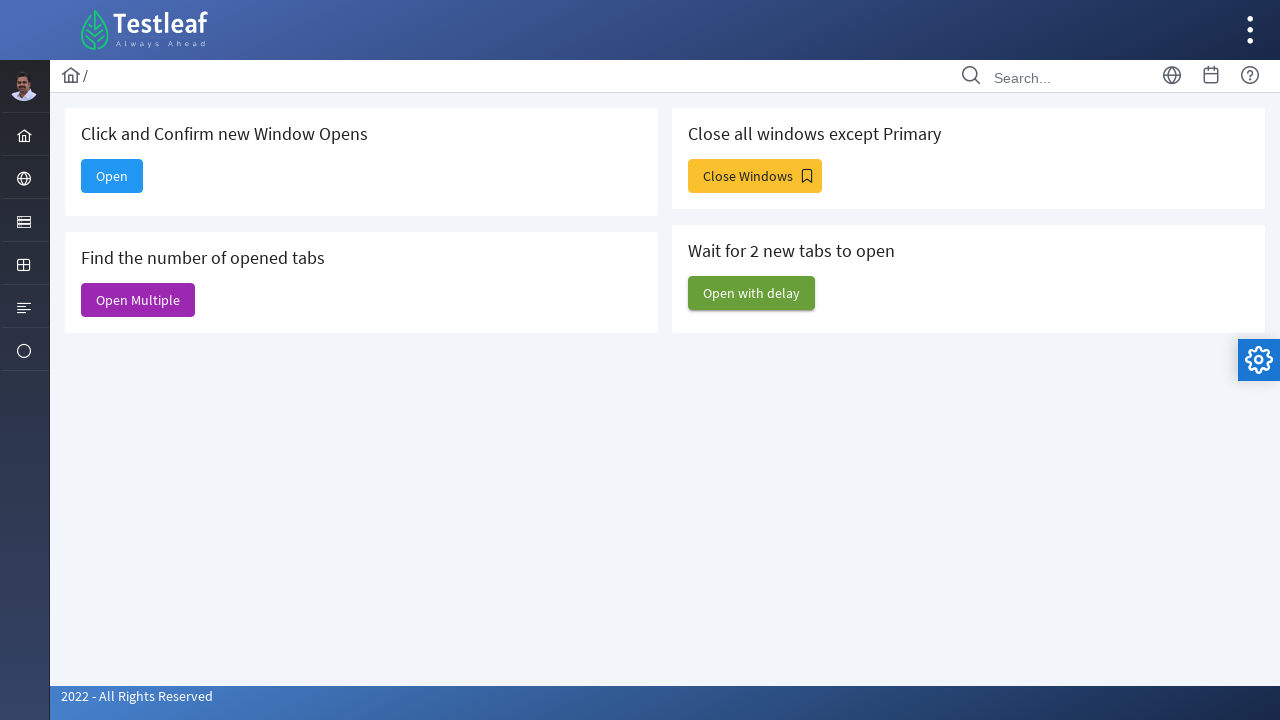

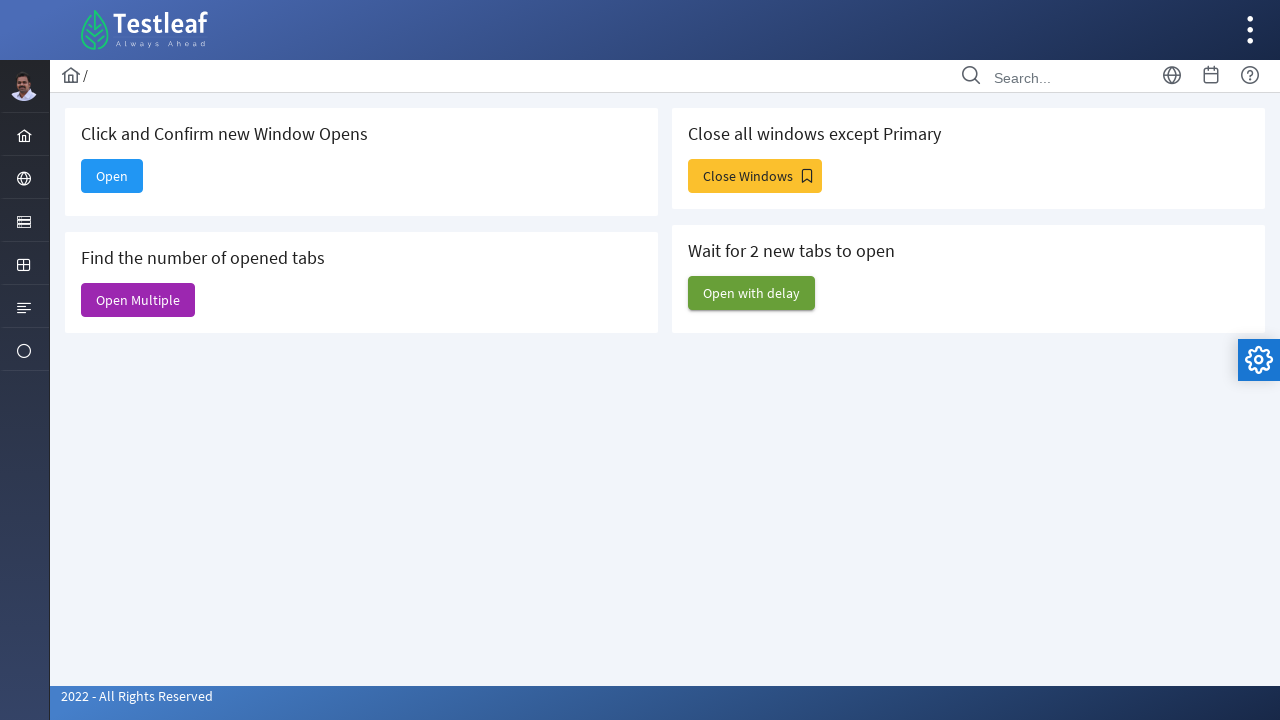